Tests selecting dates from a calendar with dropdown selectors for month and year

Starting URL: https://www.hyrtutorials.com/p/calendar-practice.html

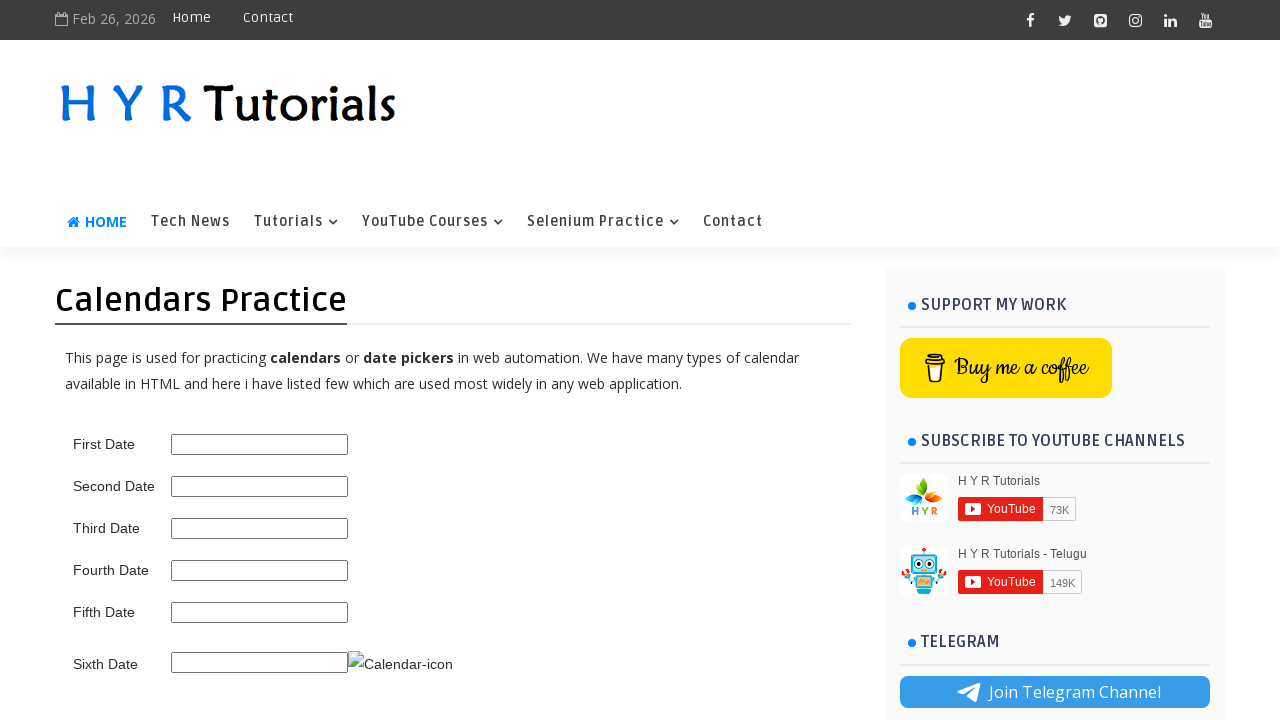

Clicked on calendar input field at (260, 528) on #third_date_picker
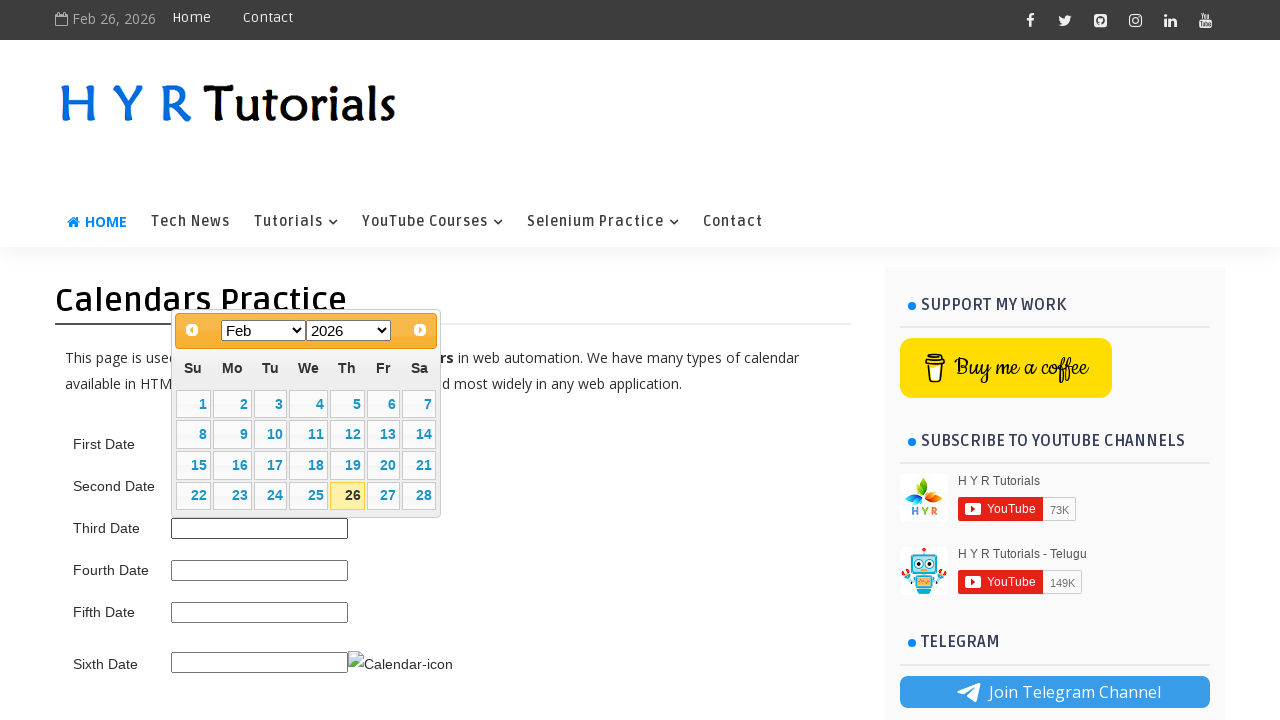

Selected month 'Mar' from dropdown on [data-handler='selectMonth']
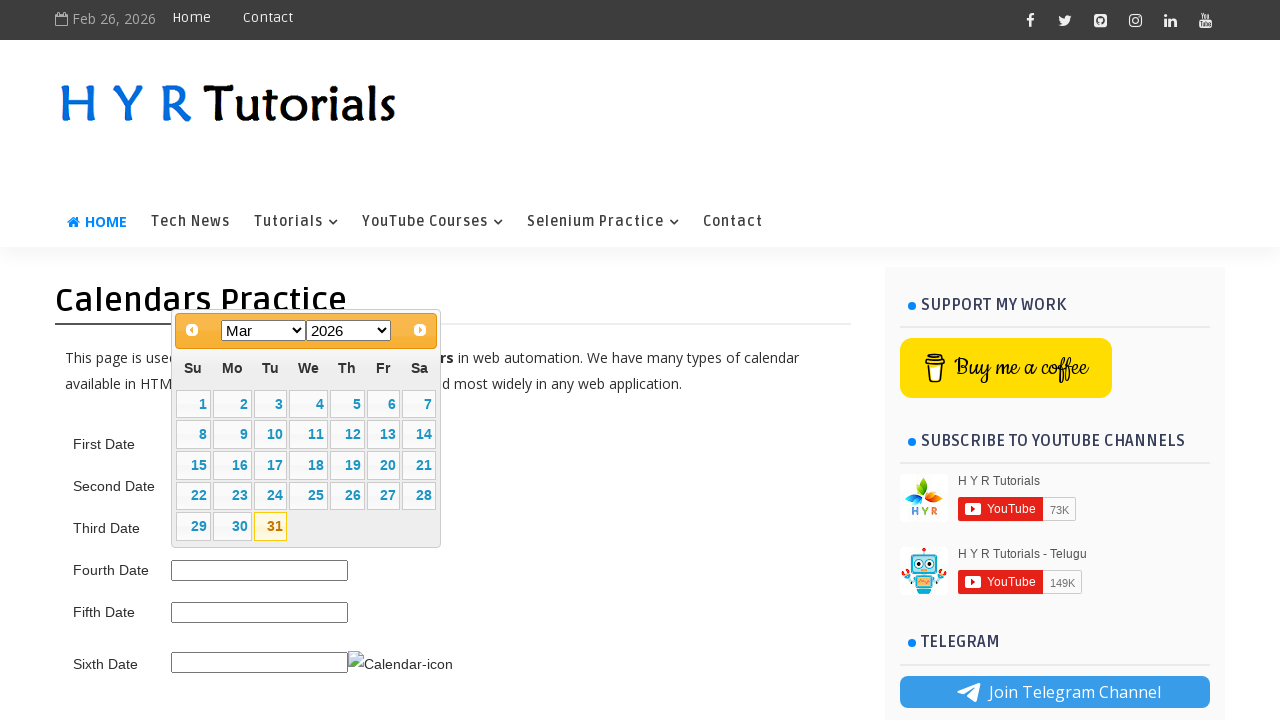

Selected year '2027' from dropdown on [data-handler='selectYear']
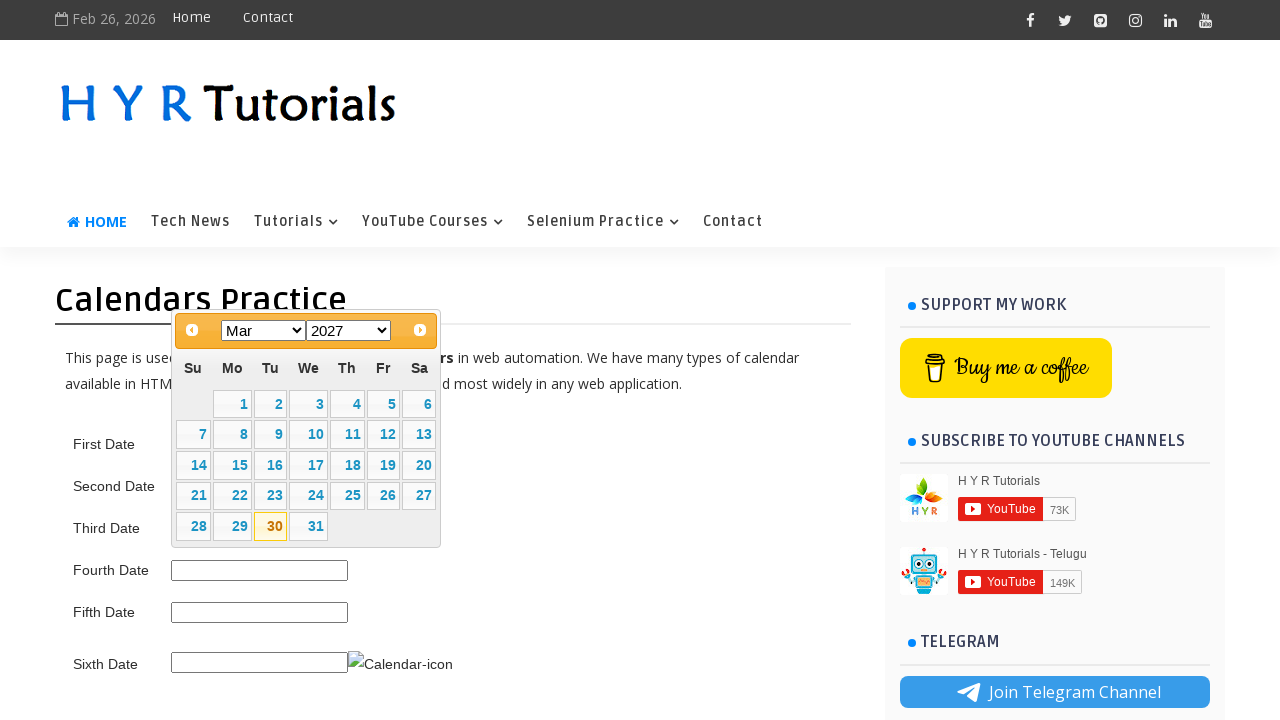

Selected day '15' from calendar at (232, 465) on //table[@class='ui-datepicker-calendar']//td[@data-handler='selectDay']/a[text()
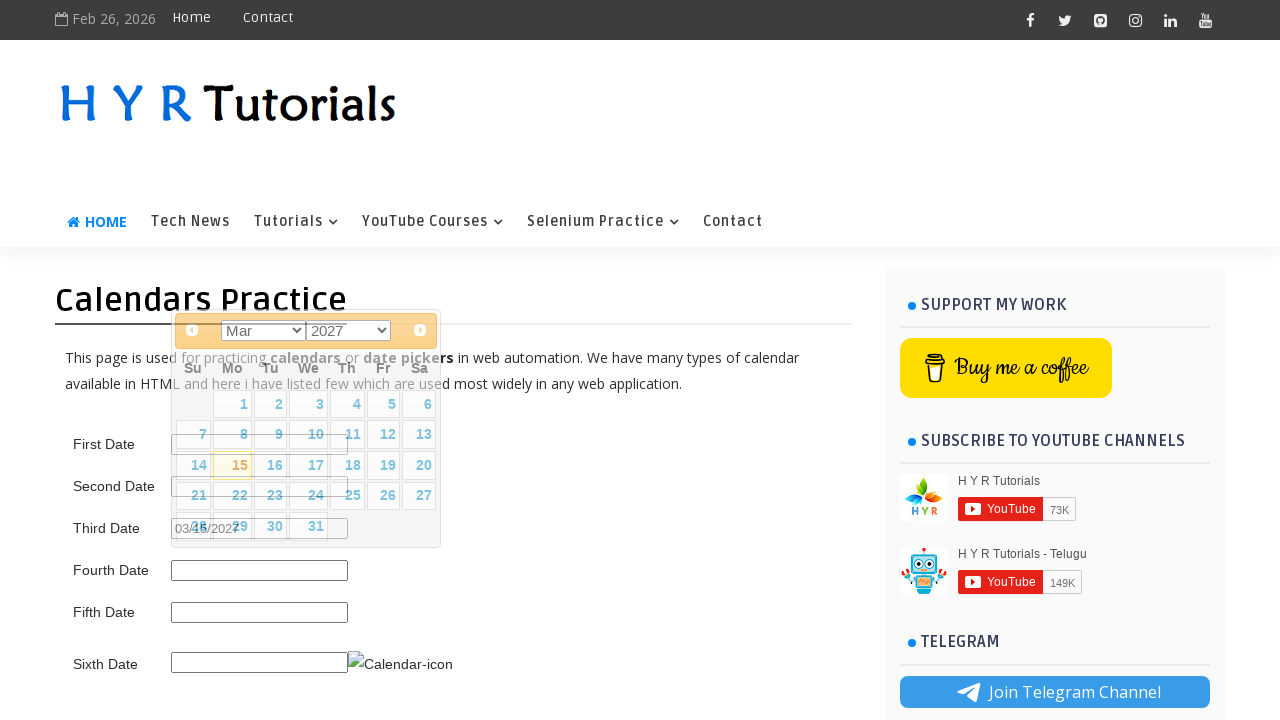

Clicked on calendar input field at (260, 528) on #third_date_picker
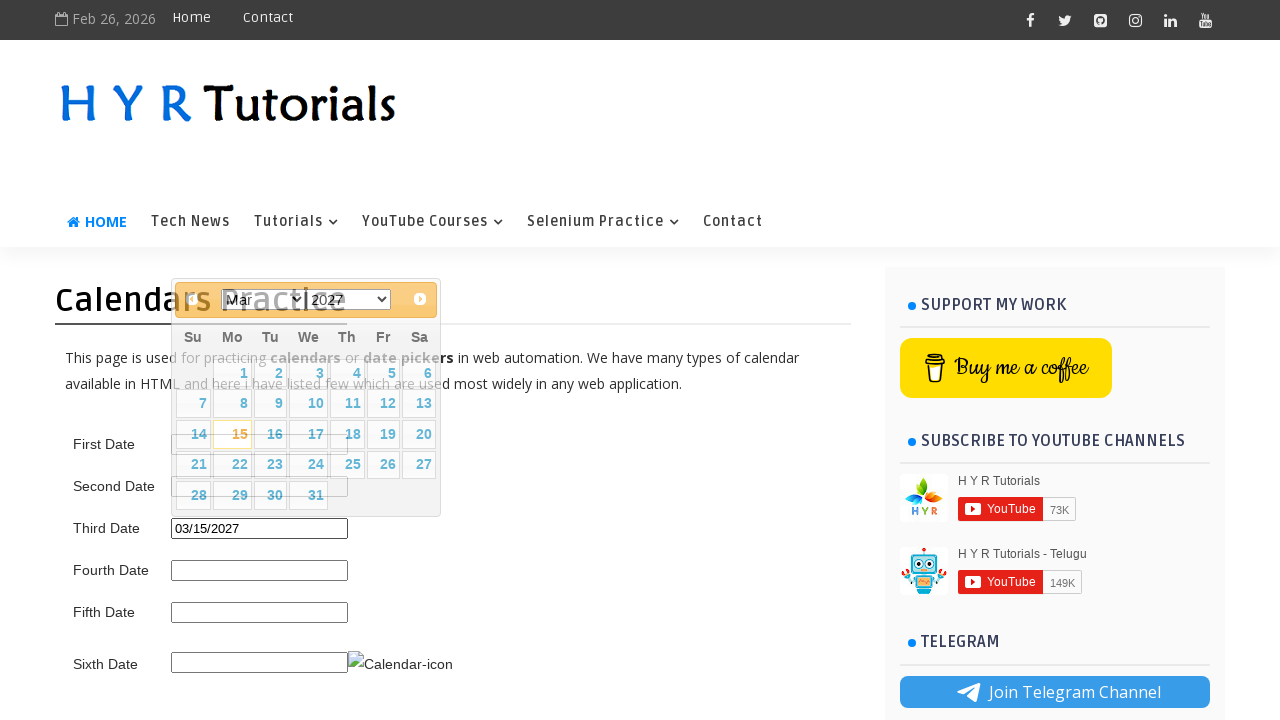

Selected month 'May' from dropdown on [data-handler='selectMonth']
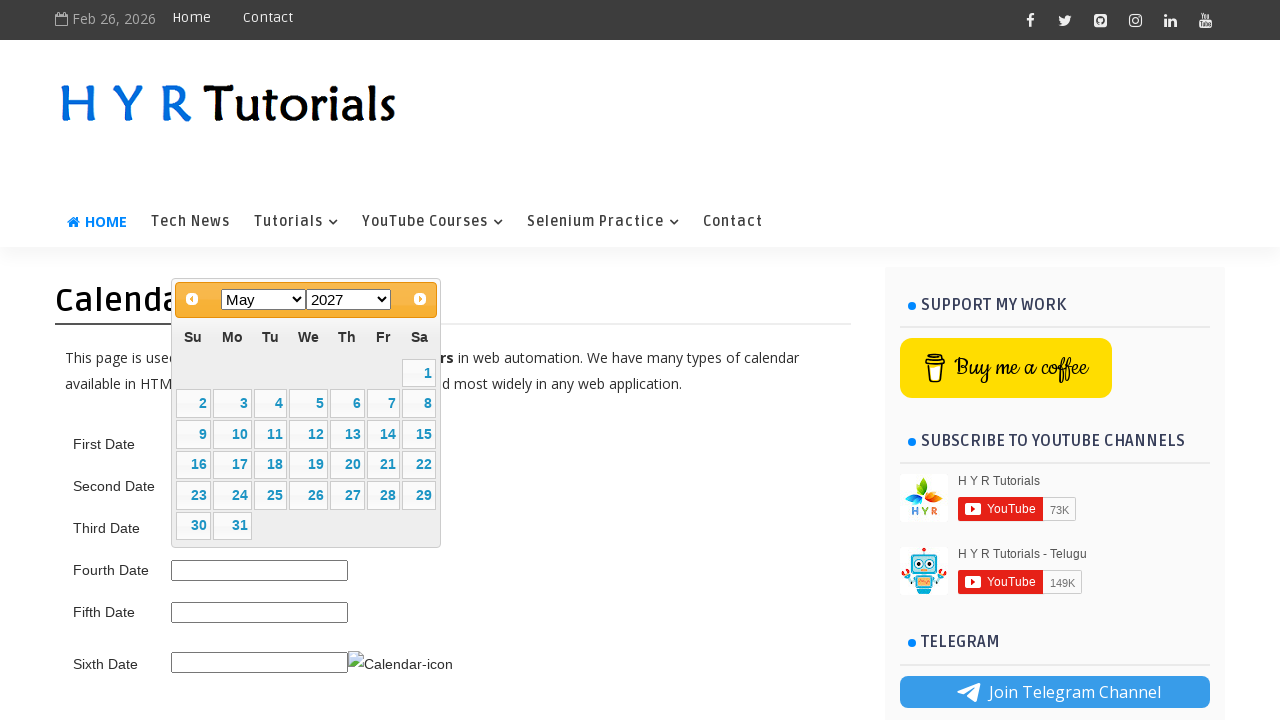

Selected year '2025' from dropdown on [data-handler='selectYear']
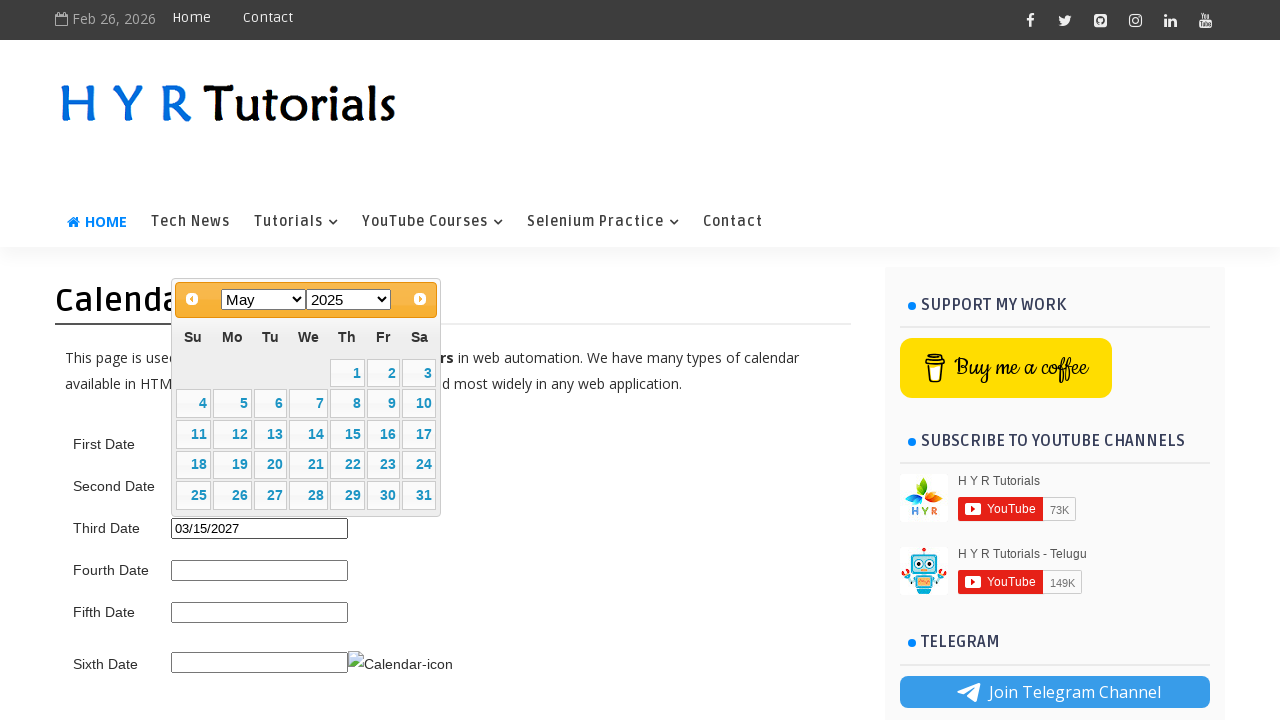

Selected day '1' from calendar at (347, 373) on //table[@class='ui-datepicker-calendar']//td[@data-handler='selectDay']/a[text()
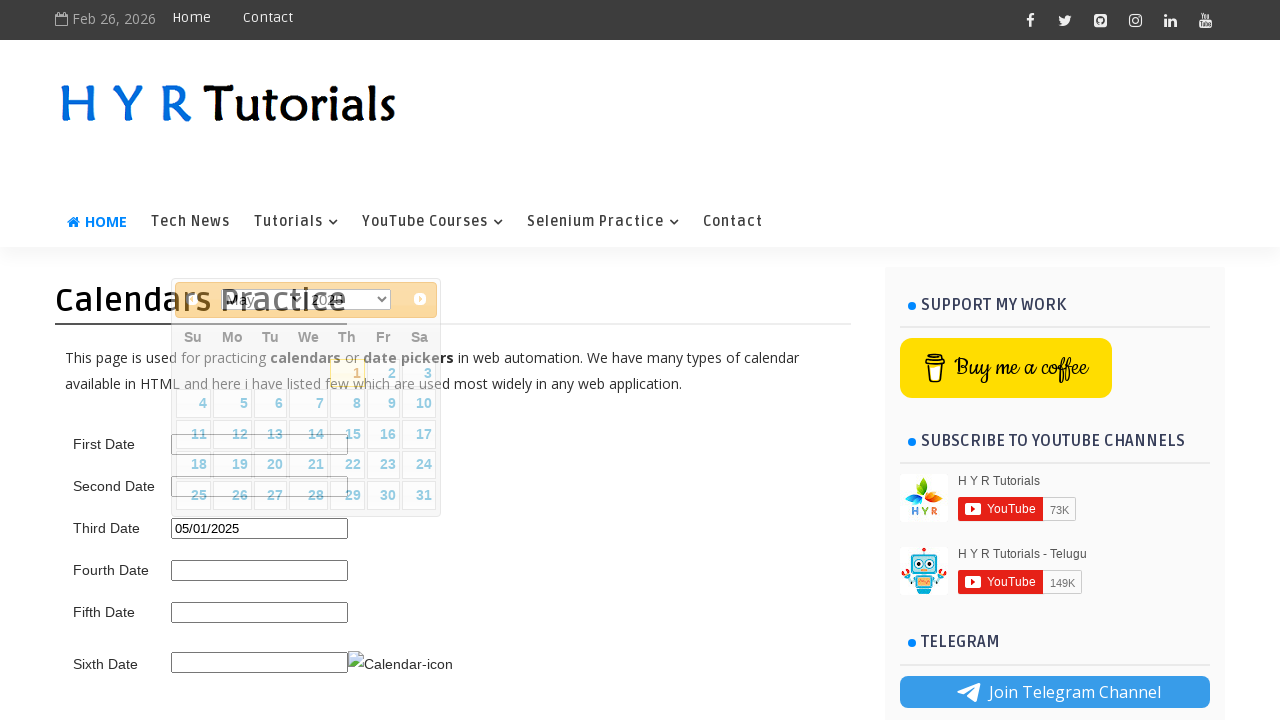

Clicked on calendar input field at (260, 528) on #third_date_picker
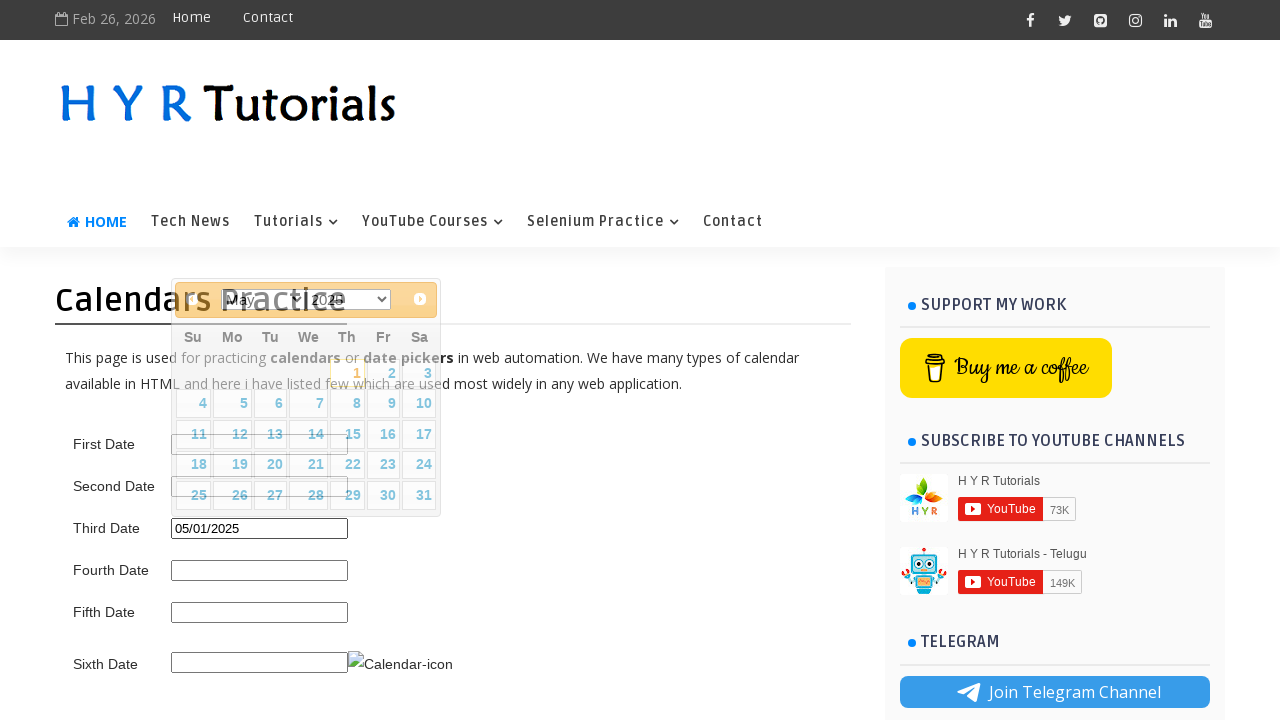

Selected month 'Dec' from dropdown on [data-handler='selectMonth']
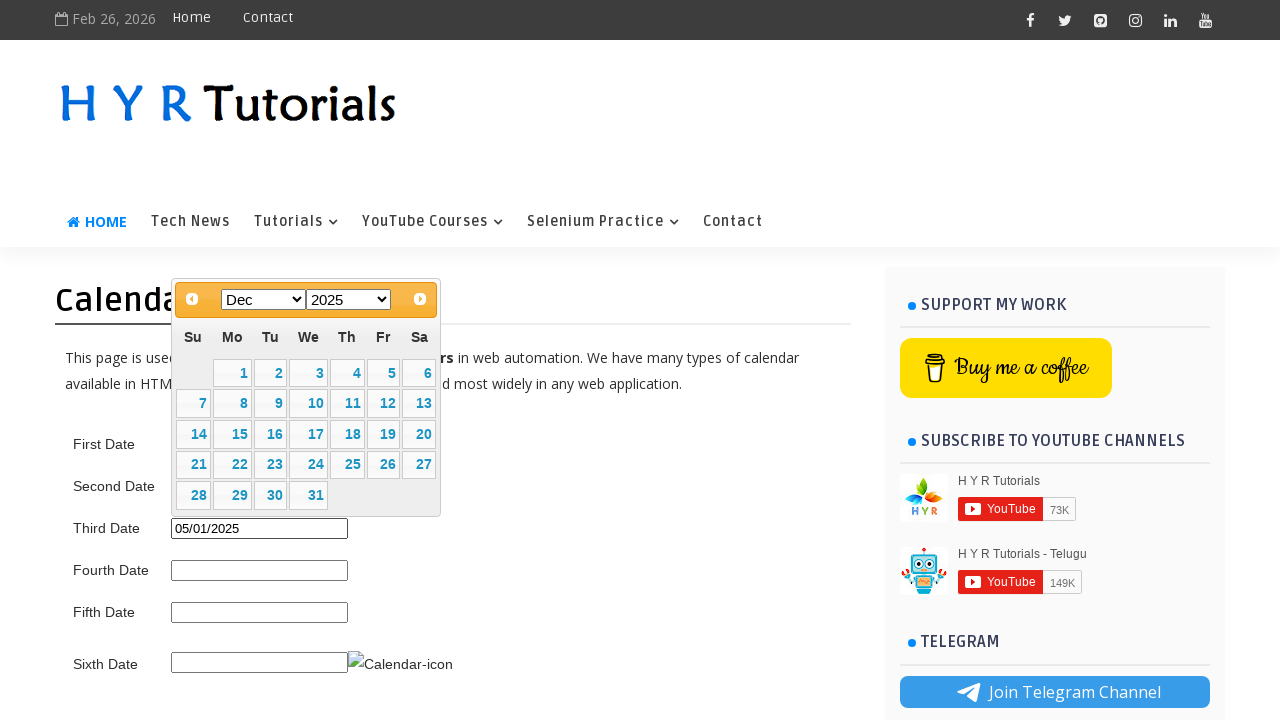

Selected year '2027' from dropdown on [data-handler='selectYear']
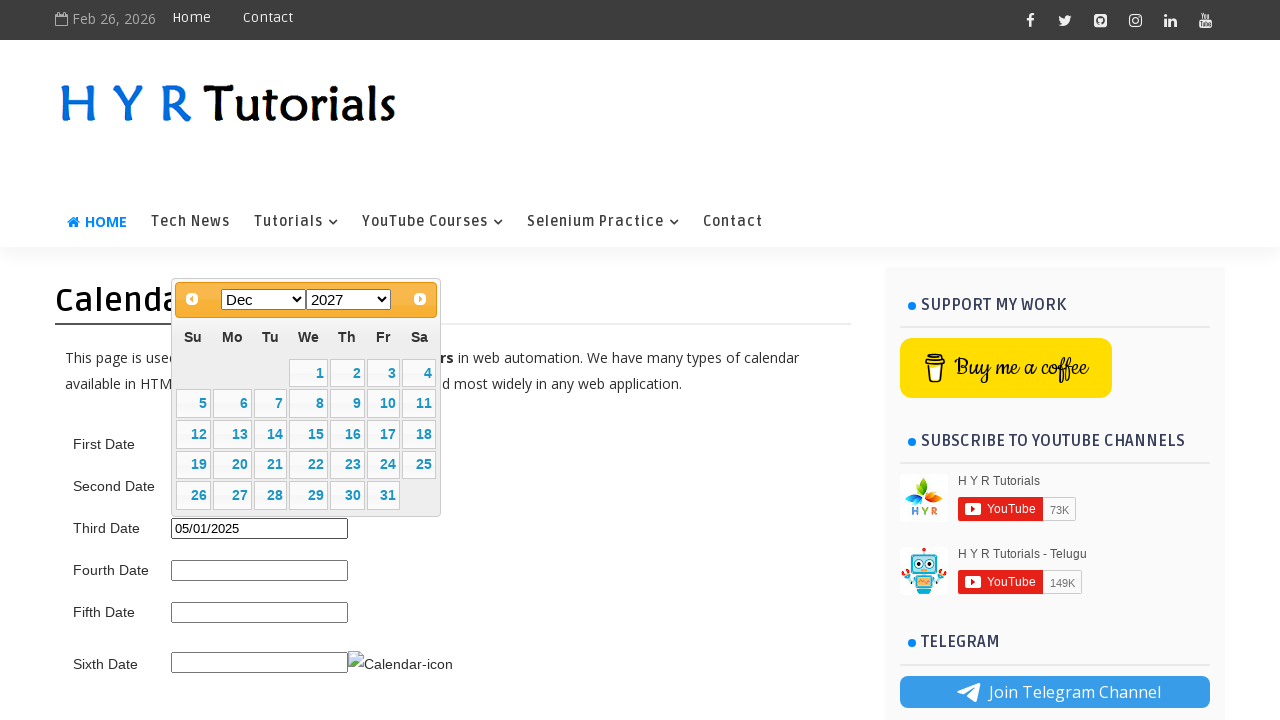

Selected day '31' from calendar at (383, 495) on //table[@class='ui-datepicker-calendar']//td[@data-handler='selectDay']/a[text()
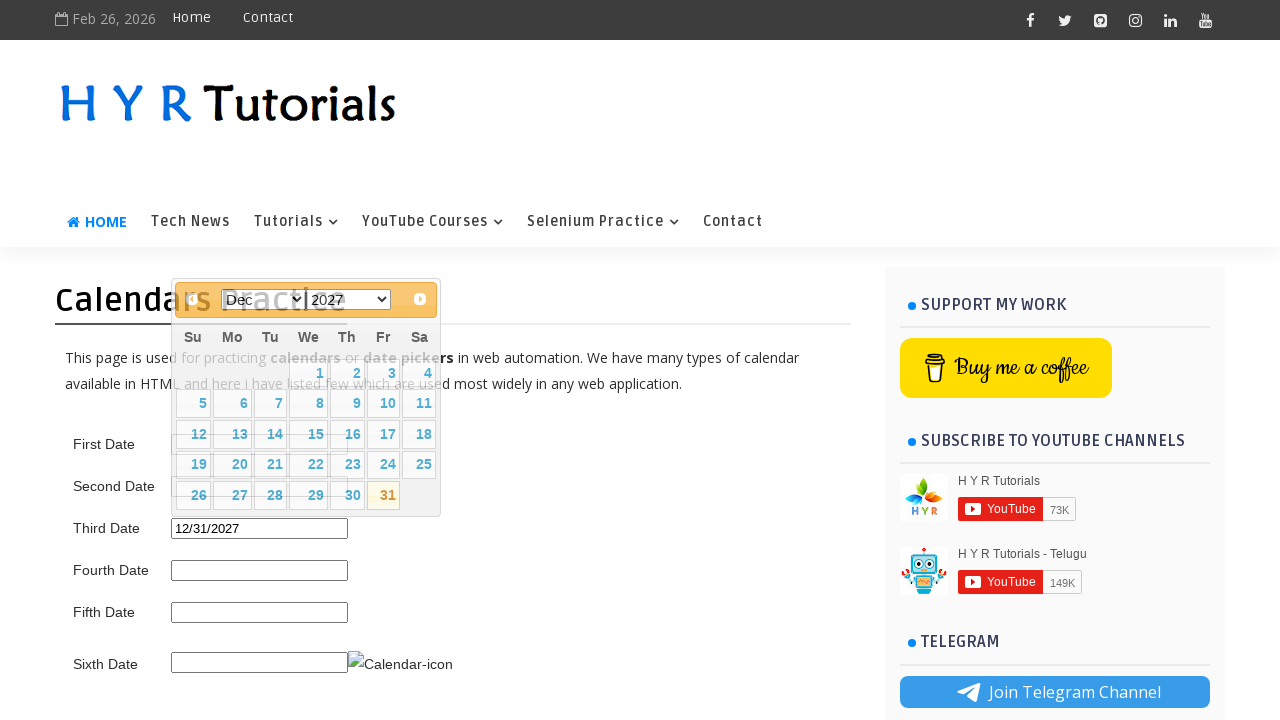

Clicked on calendar input field at (260, 528) on #third_date_picker
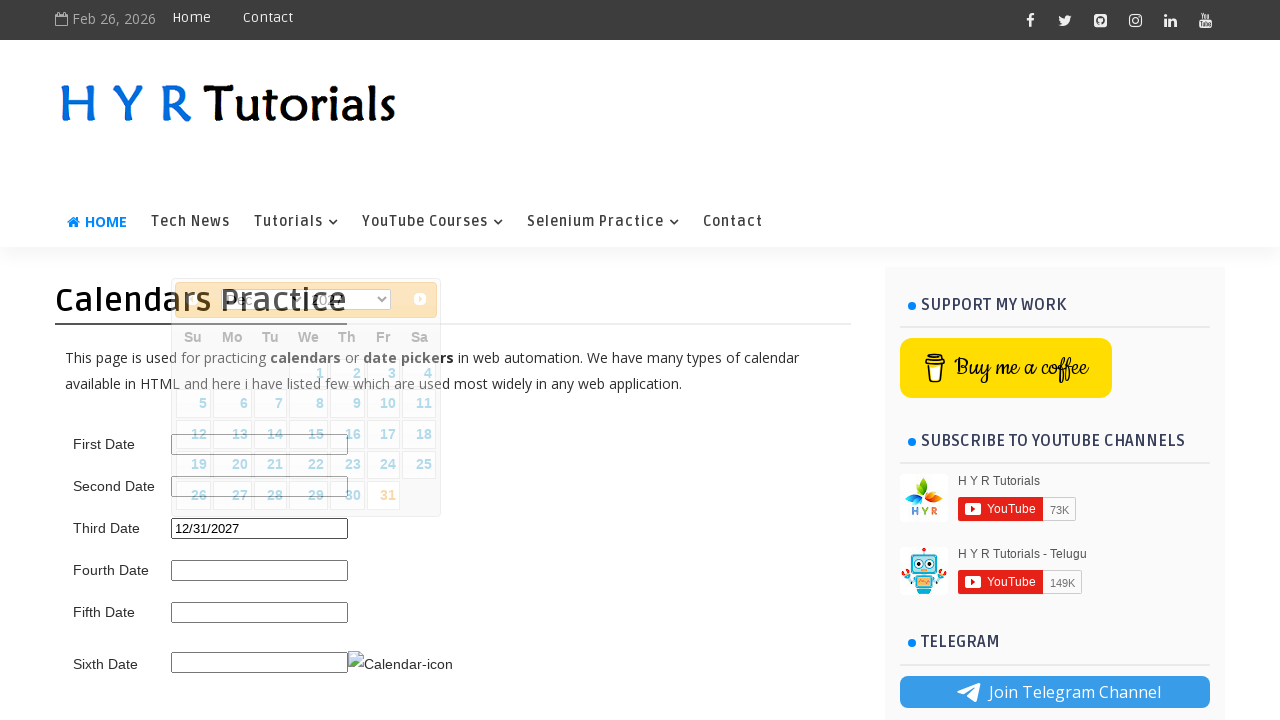

Selected month 'Jan' from dropdown on [data-handler='selectMonth']
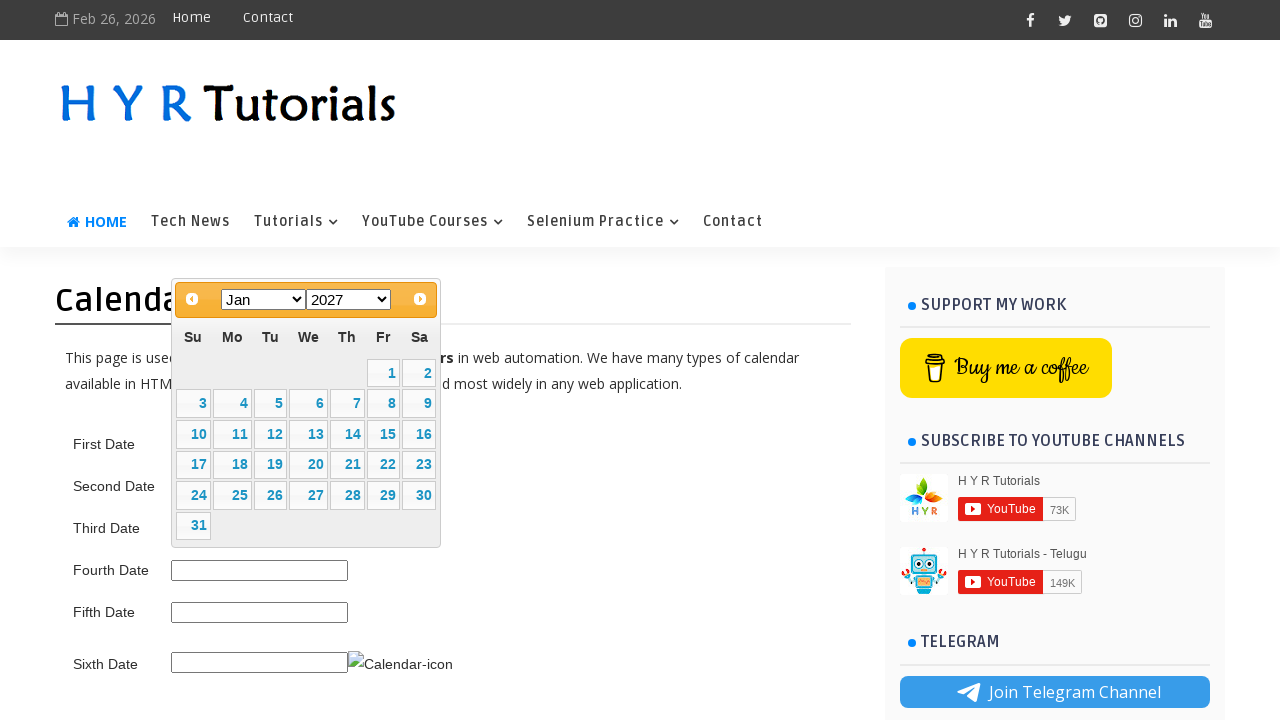

Selected year '2028' from dropdown on [data-handler='selectYear']
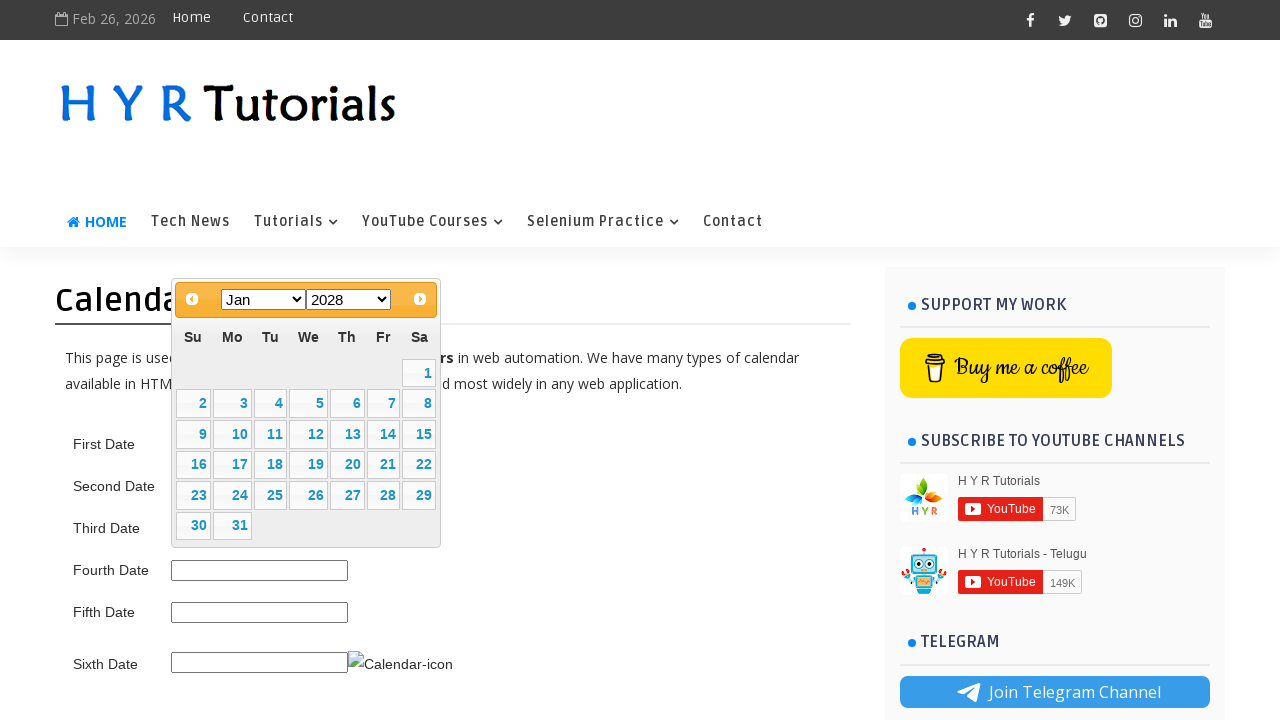

Selected day '1' from calendar at (419, 373) on //table[@class='ui-datepicker-calendar']//td[@data-handler='selectDay']/a[text()
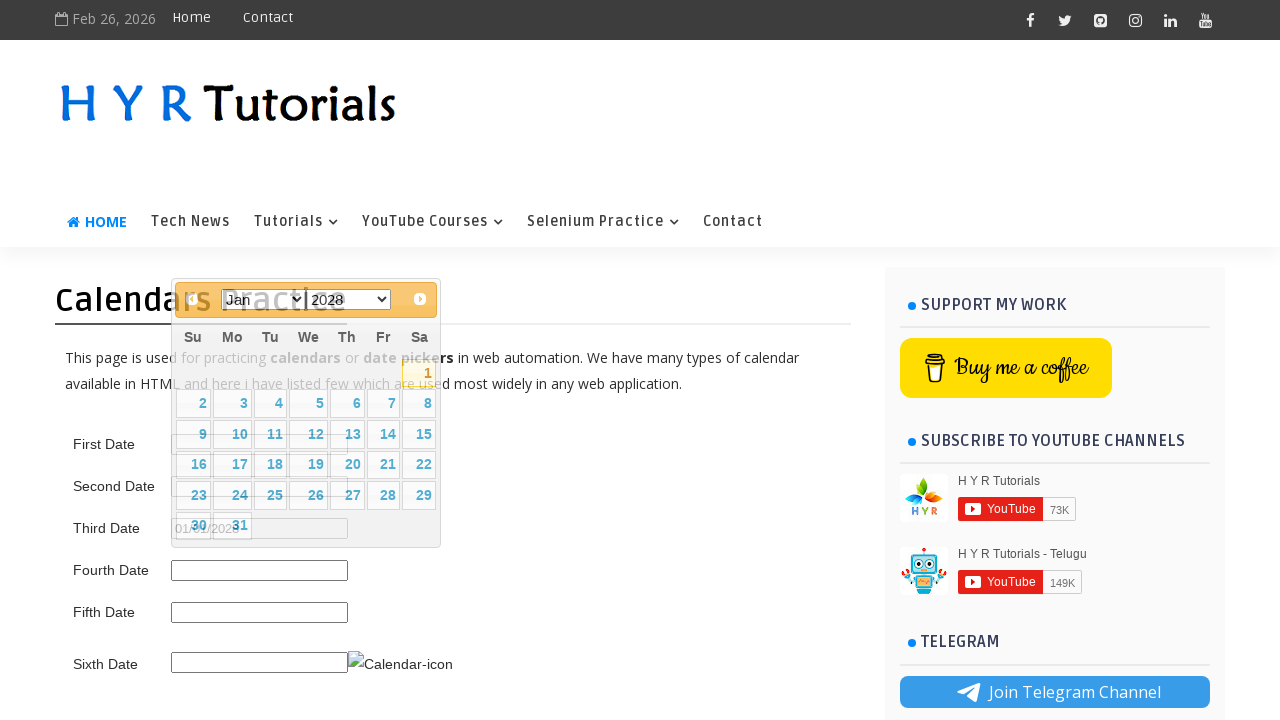

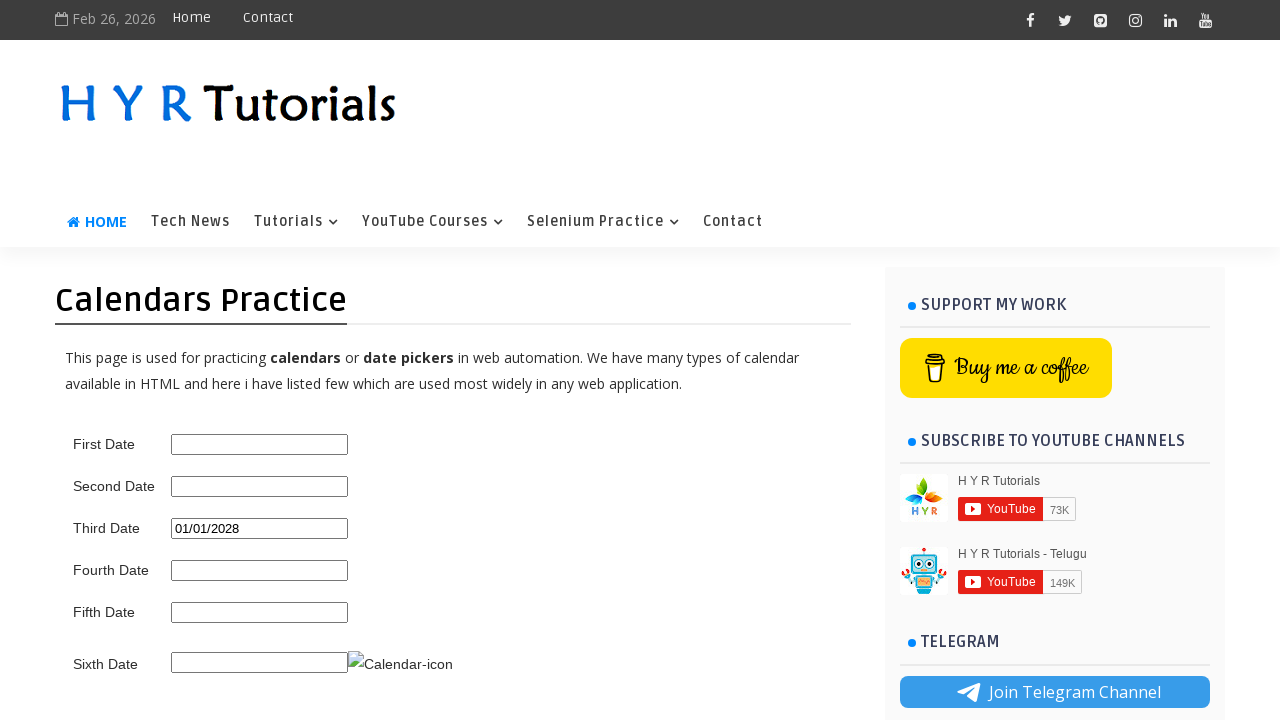